Clicks the prompt button, accepts without entering text, and verifies no result is displayed

Starting URL: https://demoqa.com/alerts

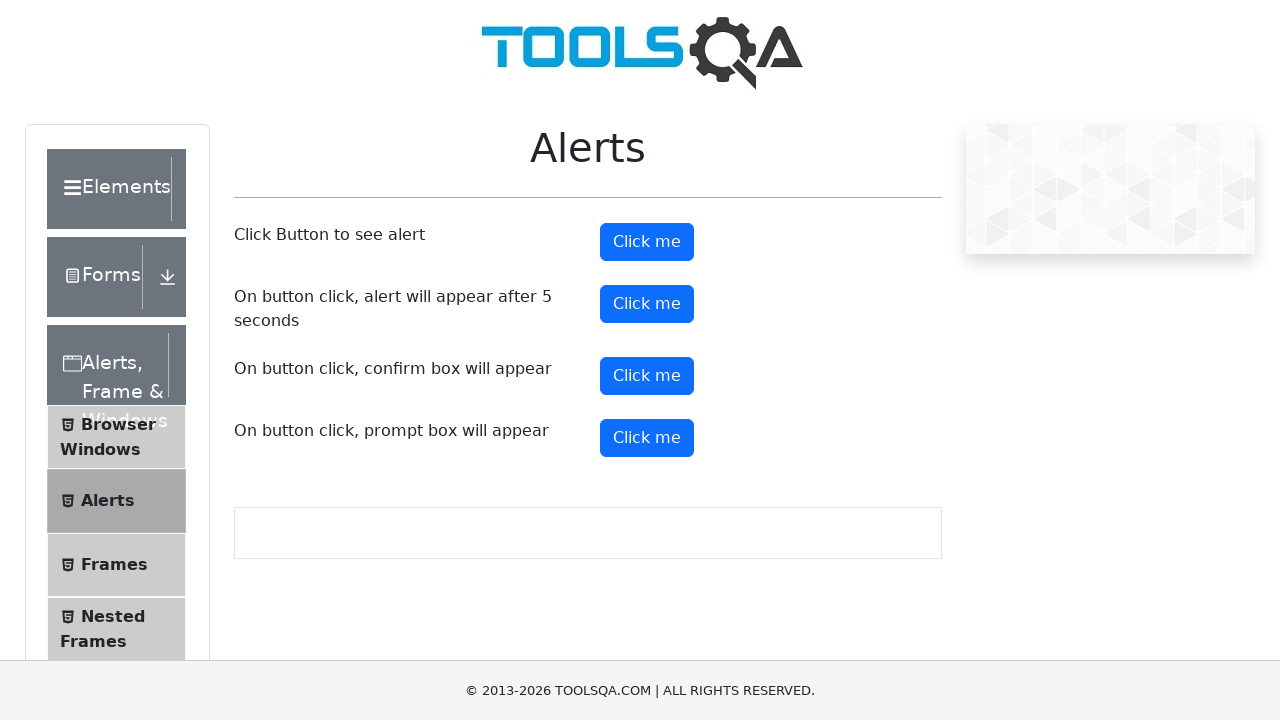

Set up dialog handler to accept prompts without entering text
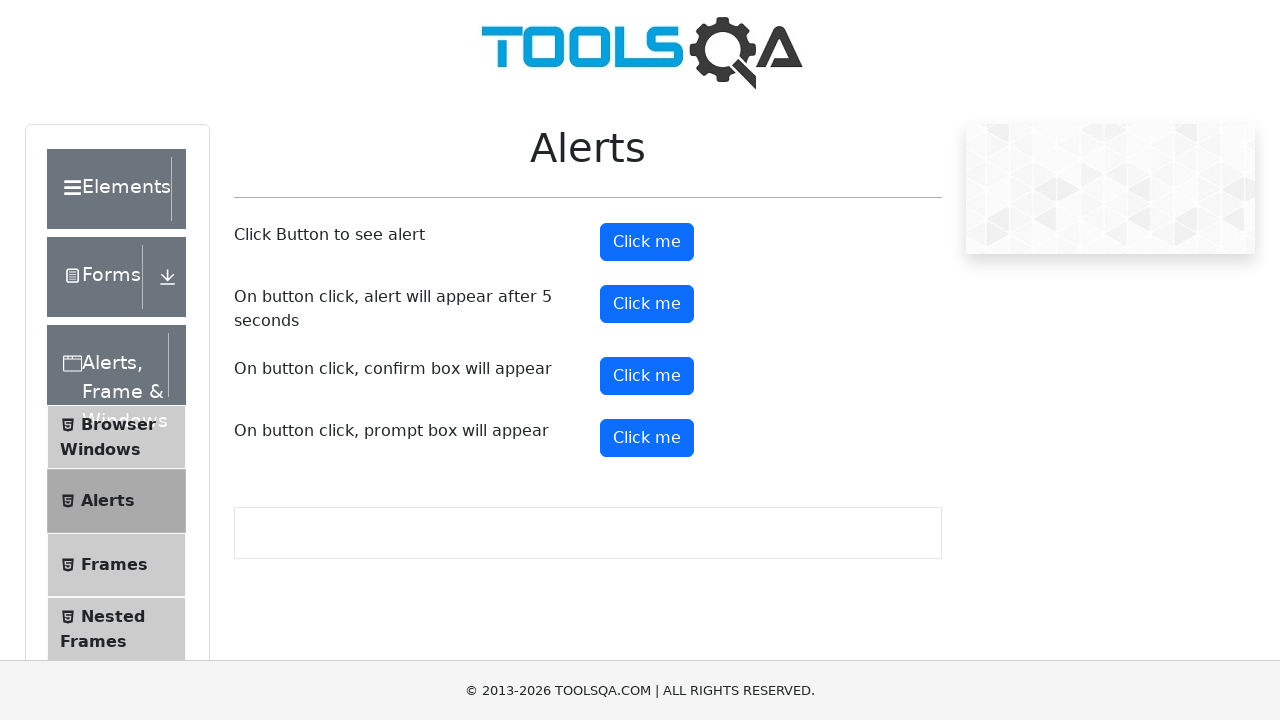

Clicked the prompt button at (647, 438) on #promtButton
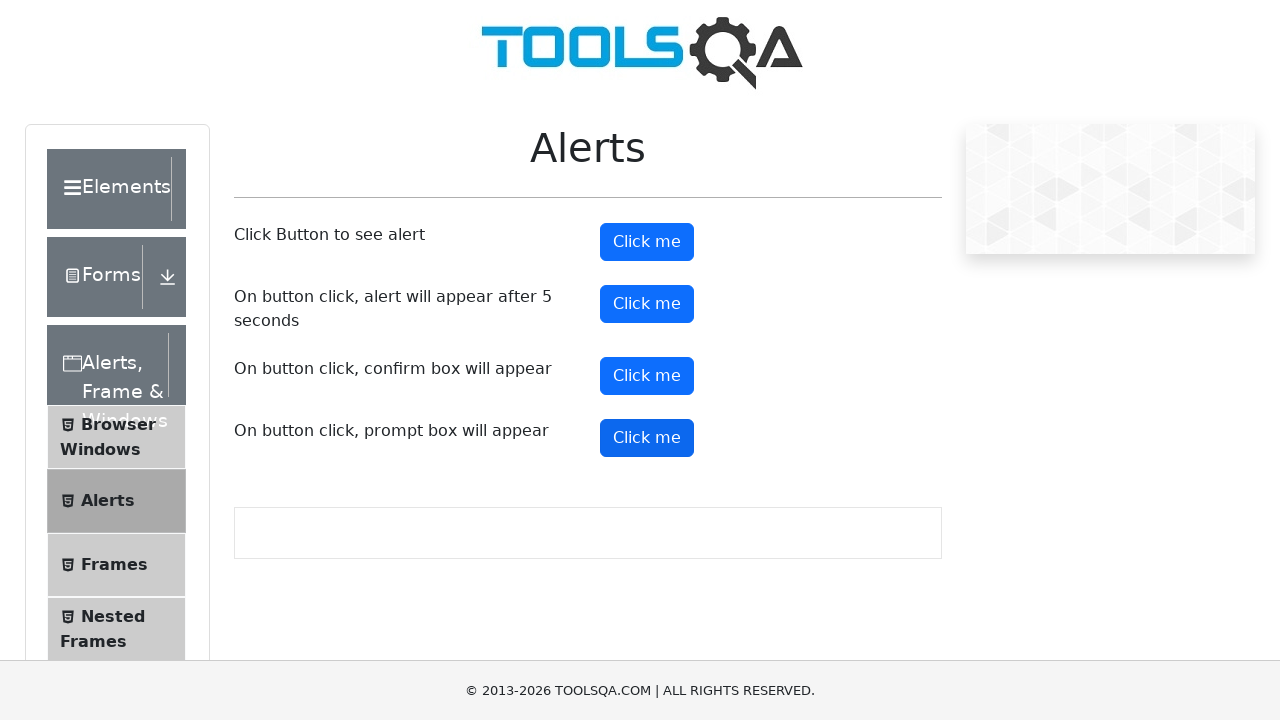

Waited 500ms for prompt dialog to process
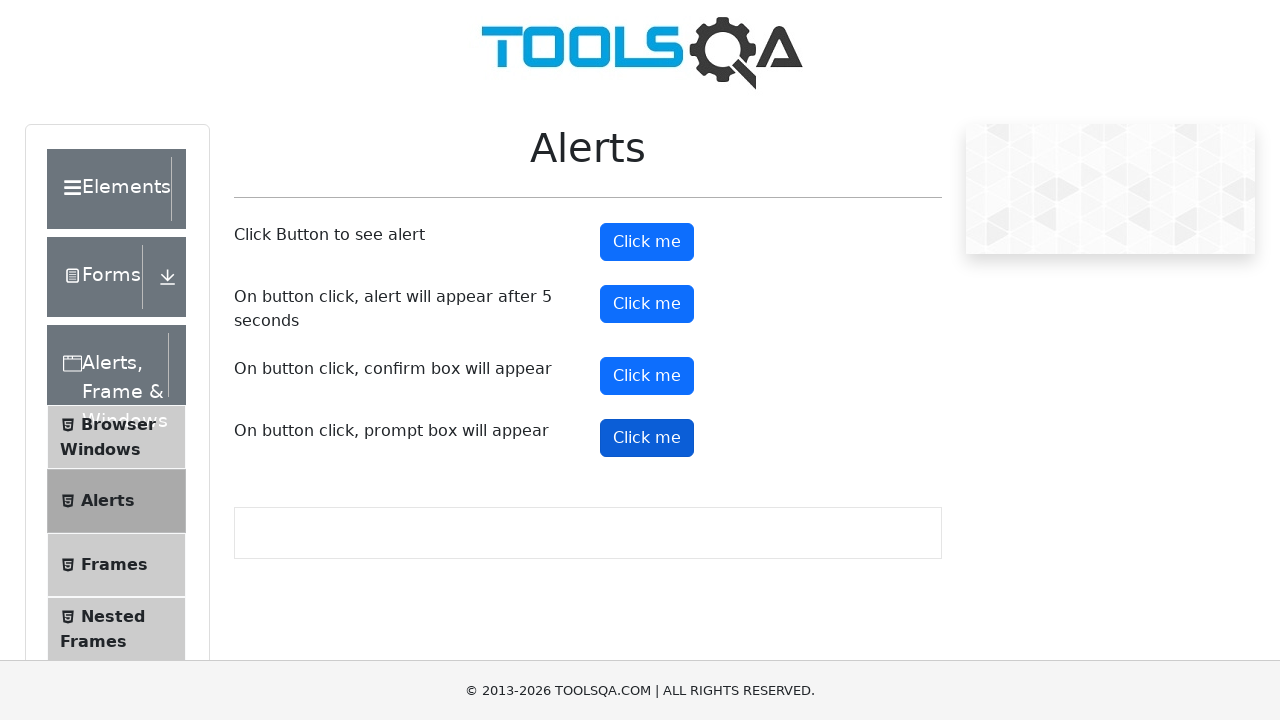

Verified no result is displayed after accepting prompt without text
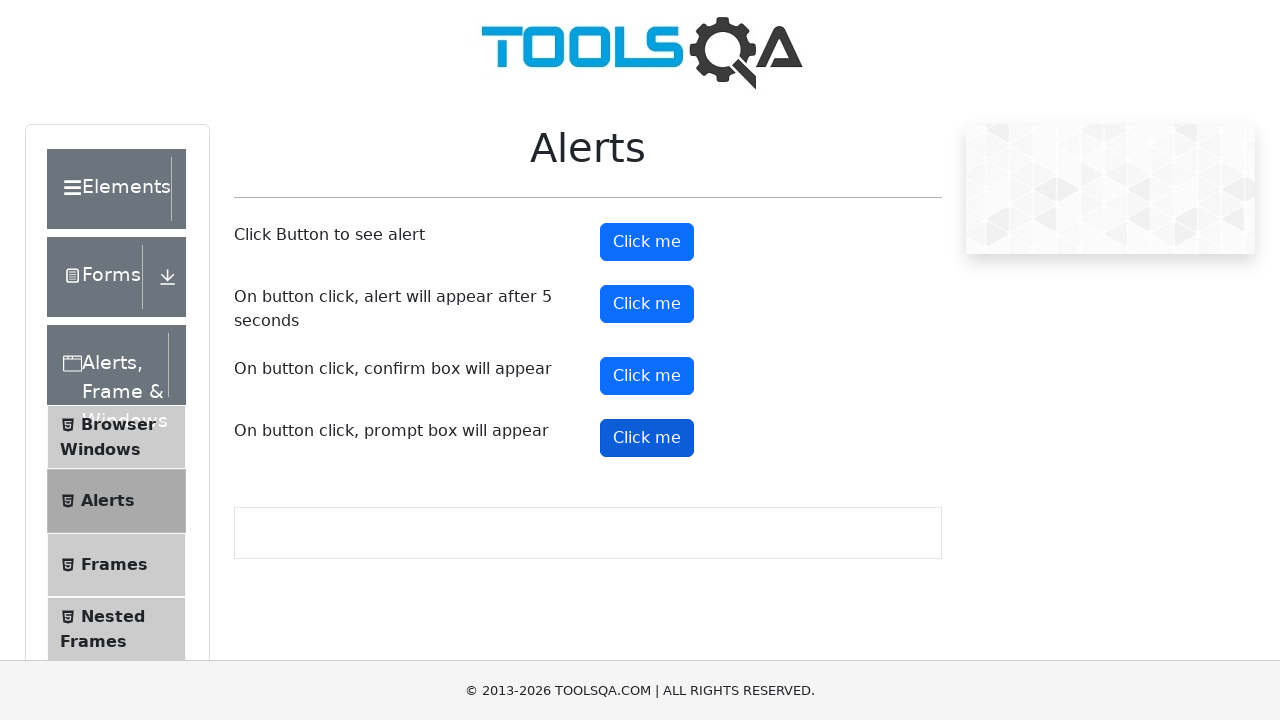

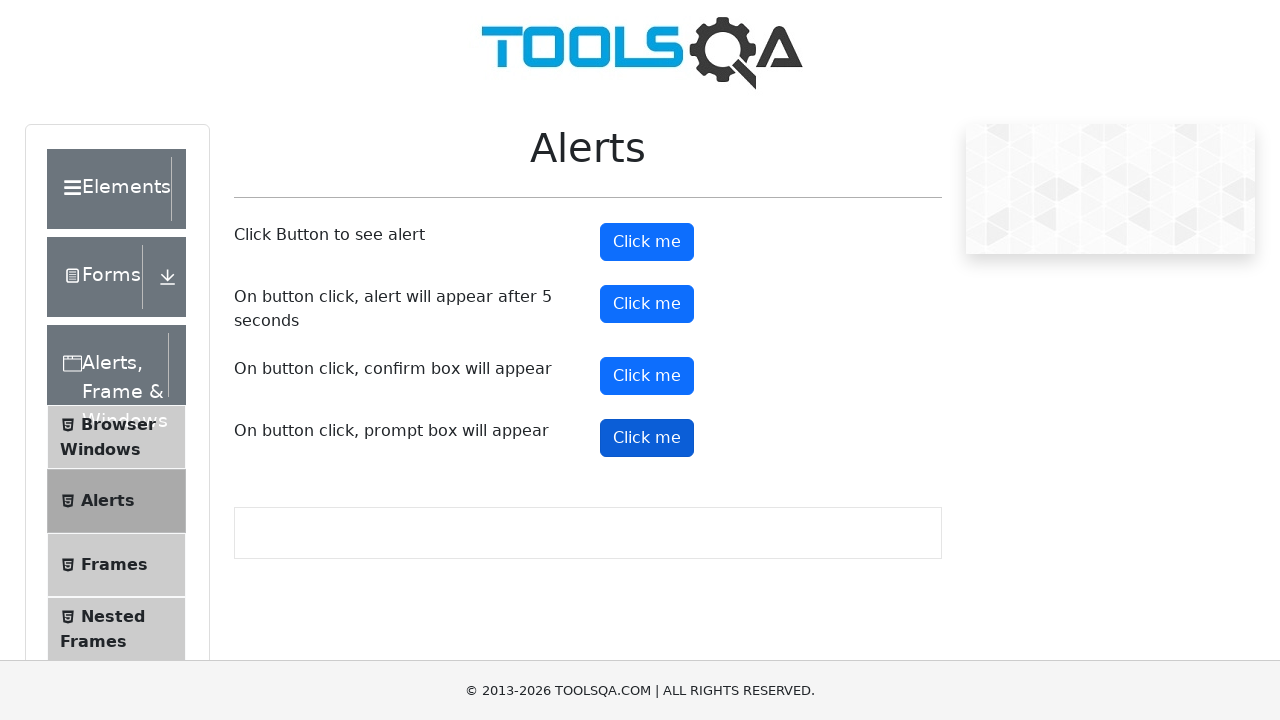